Tests product search functionality by typing a search term, verifying product count, and adding items to cart including a specific product (Cashews)

Starting URL: https://rahulshettyacademy.com/seleniumPractise/#/

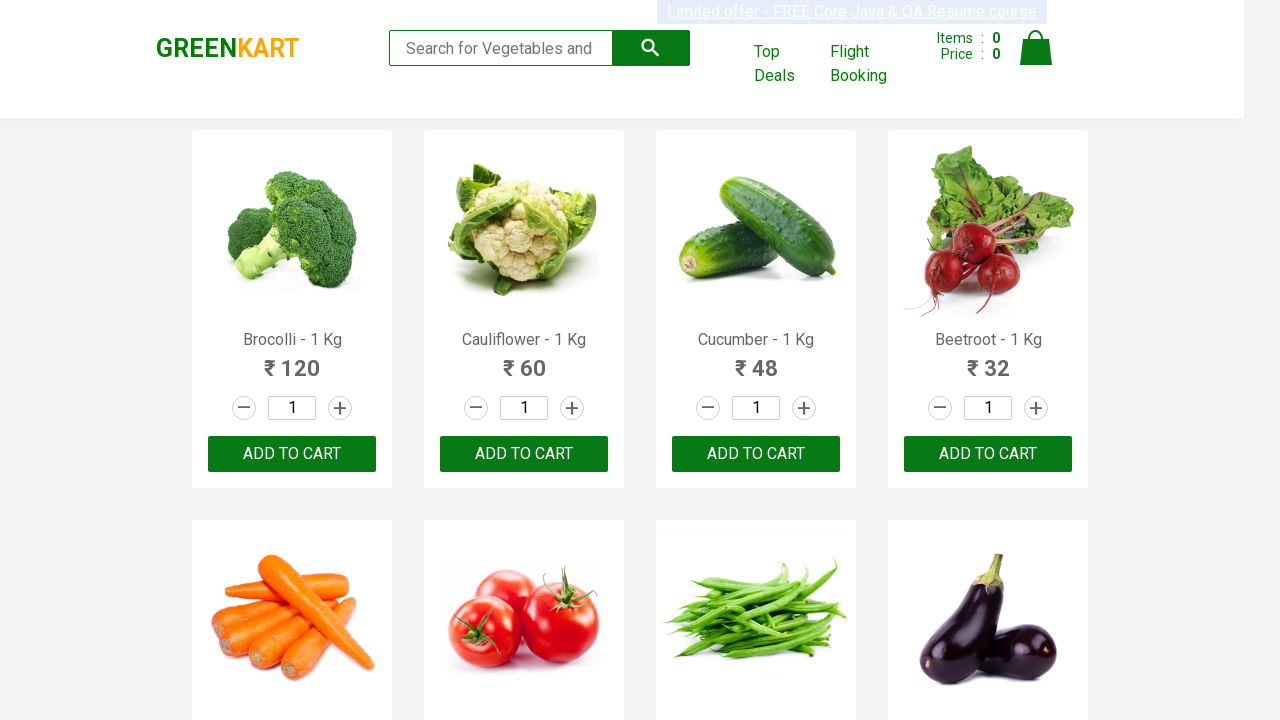

Typed 'ca' in the search box on .search-keyword
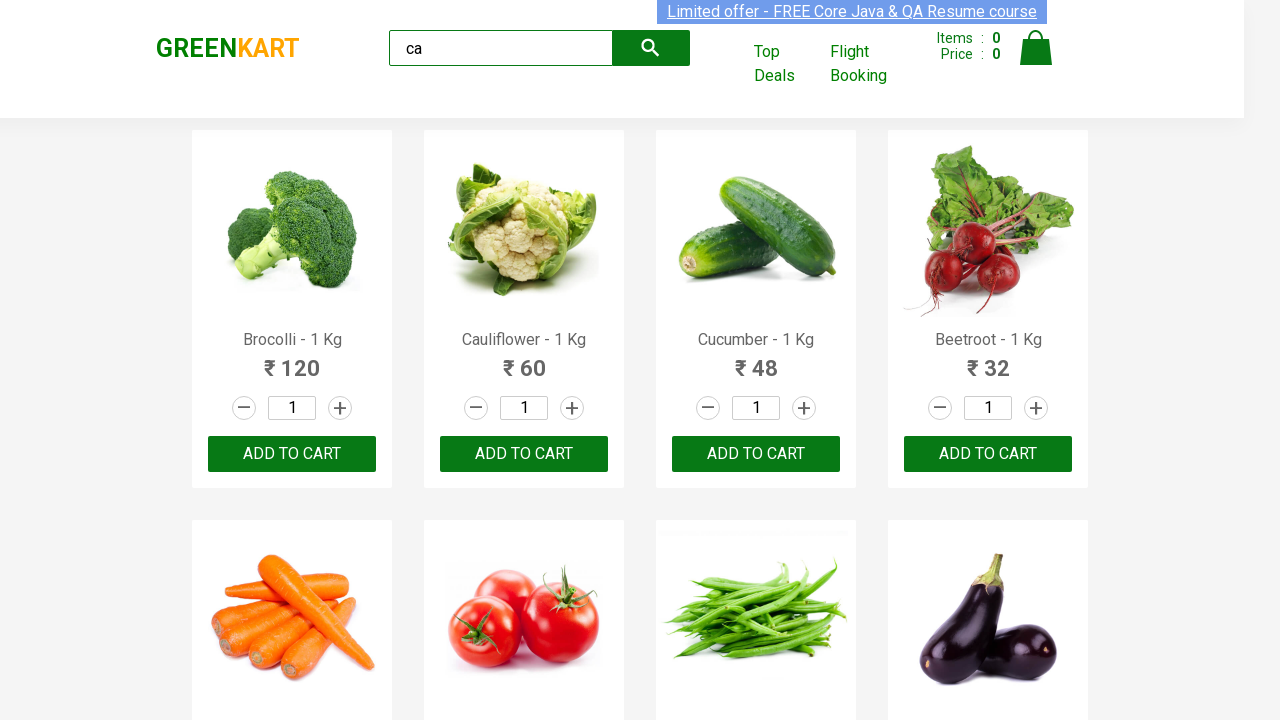

Waited 2 seconds for search results to load
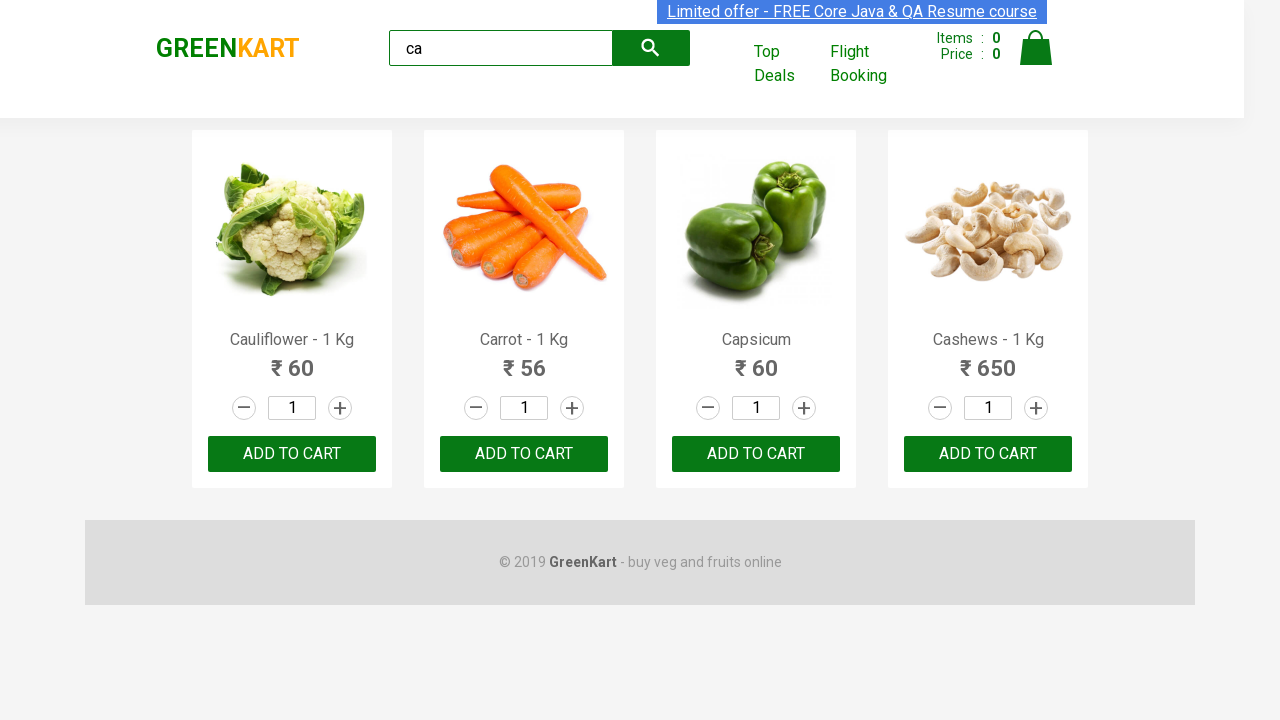

Verified product elements are displayed
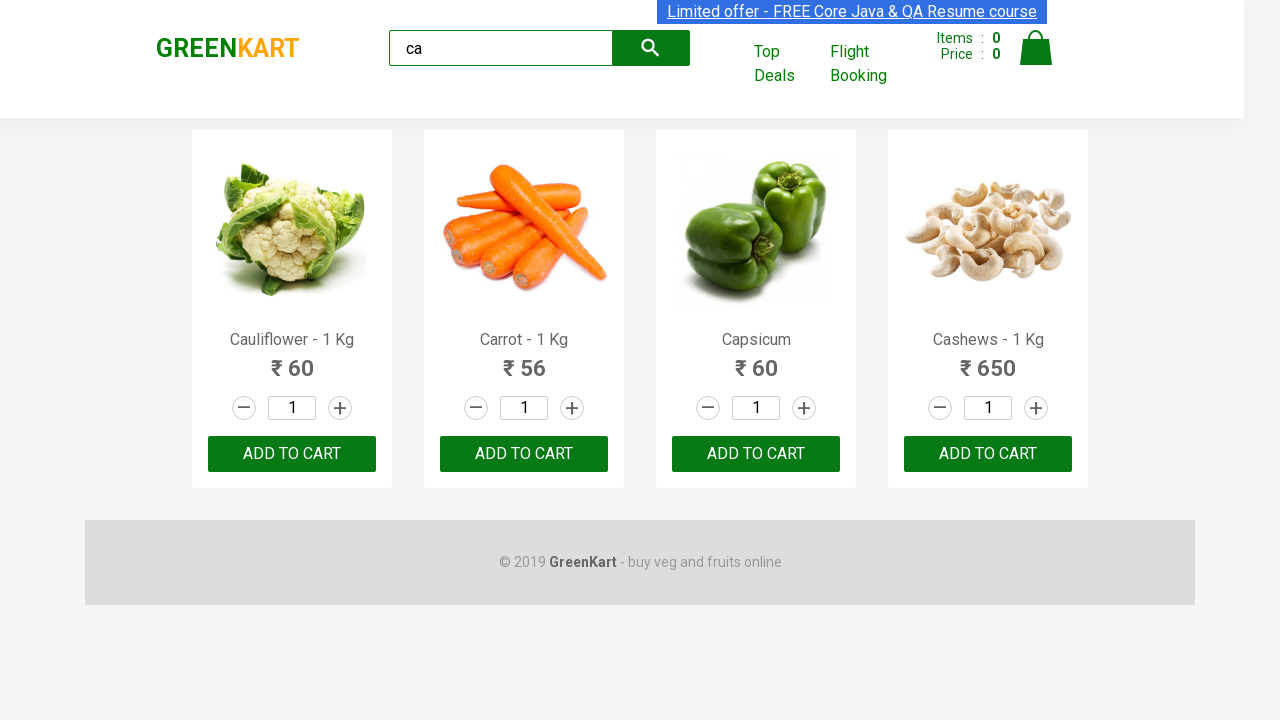

Clicked ADD TO CART button on the second product at (524, 454) on .products .product >> nth=1 >> text=ADD TO CART
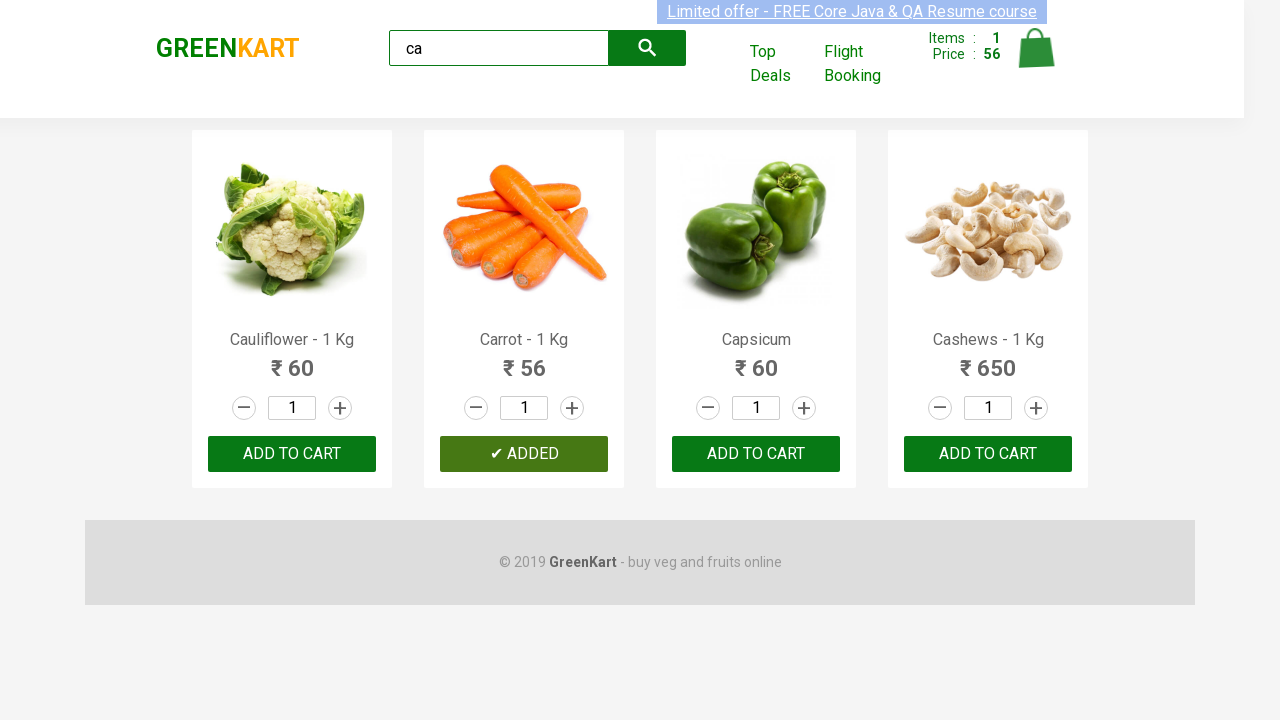

Found and clicked ADD TO CART for Cashews product at (988, 454) on .products .product >> nth=3 >> button
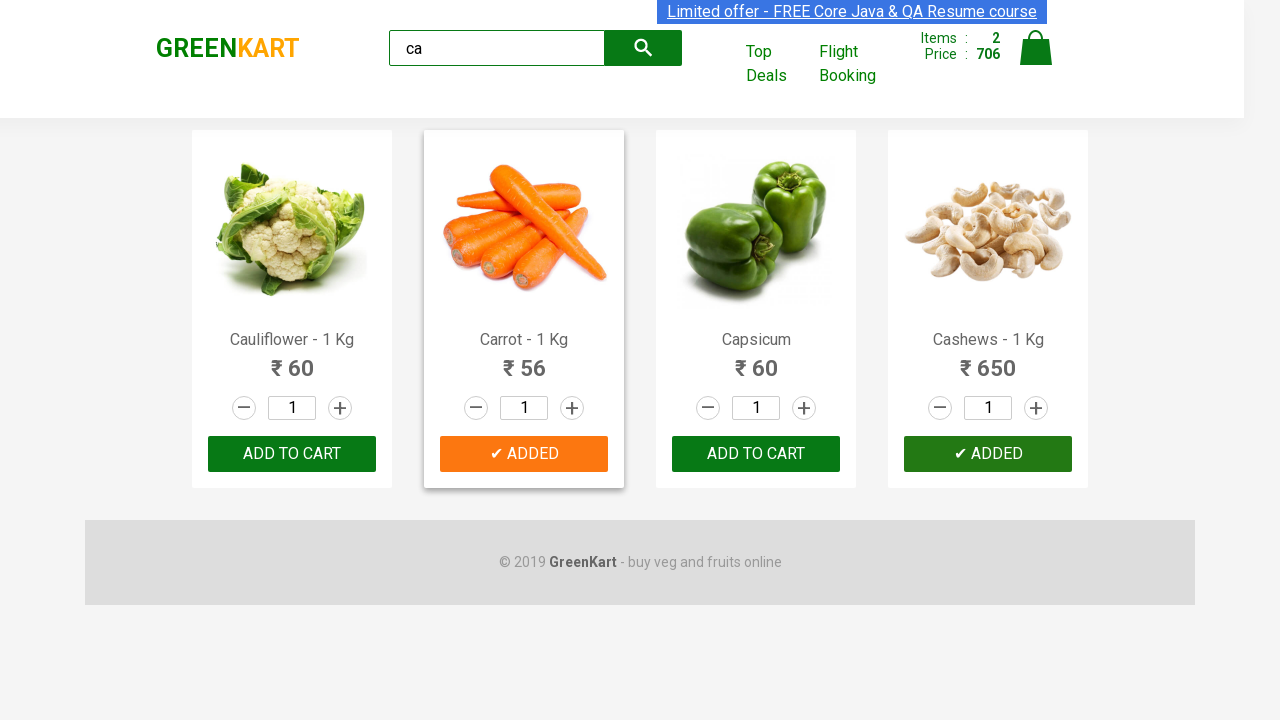

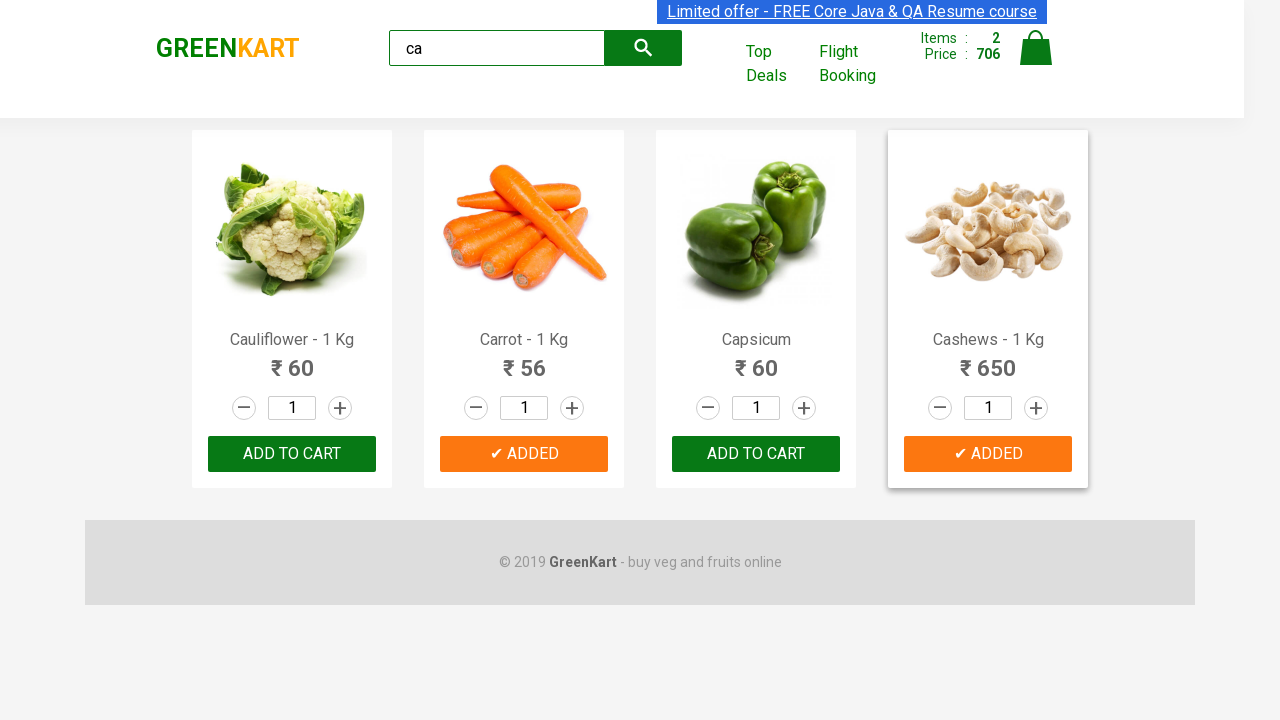